Tests dropdown menu functionality by selecting options using different methods (index, value, visible text) and verifying the dropdown contains expected number of options

Starting URL: https://the-internet.herokuapp.com/dropdown

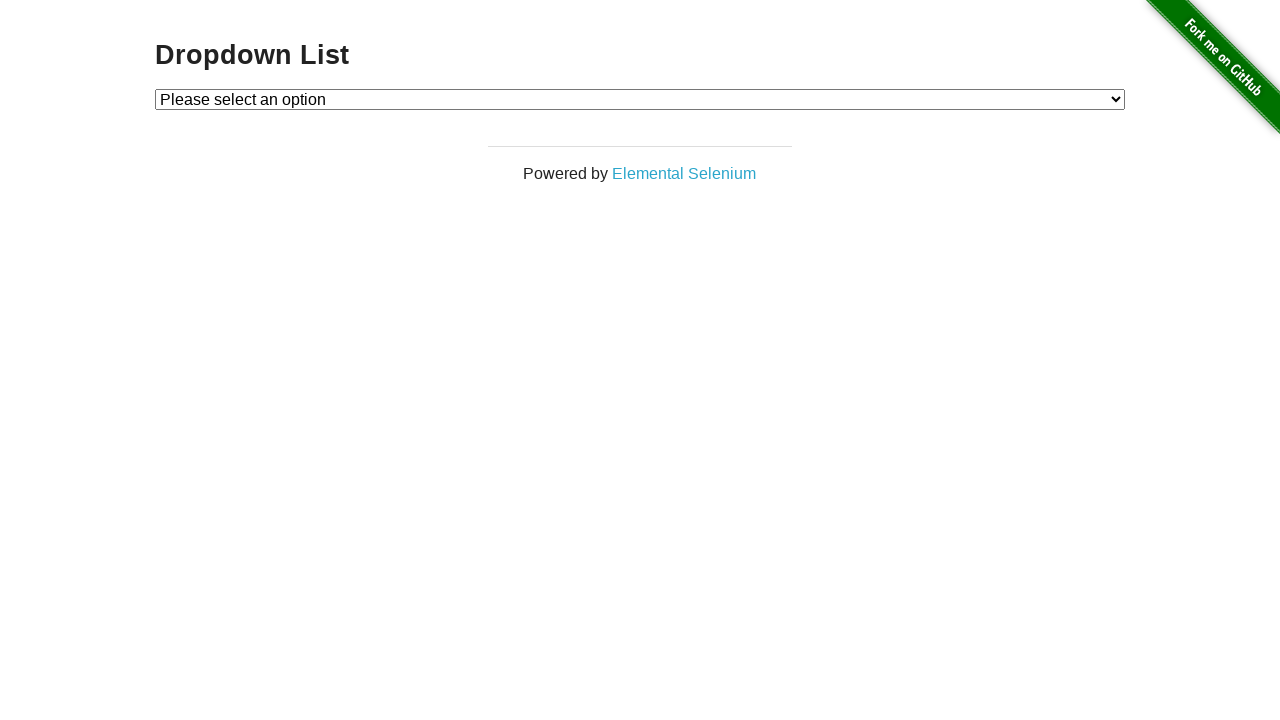

Located dropdown element with id 'dropdown'
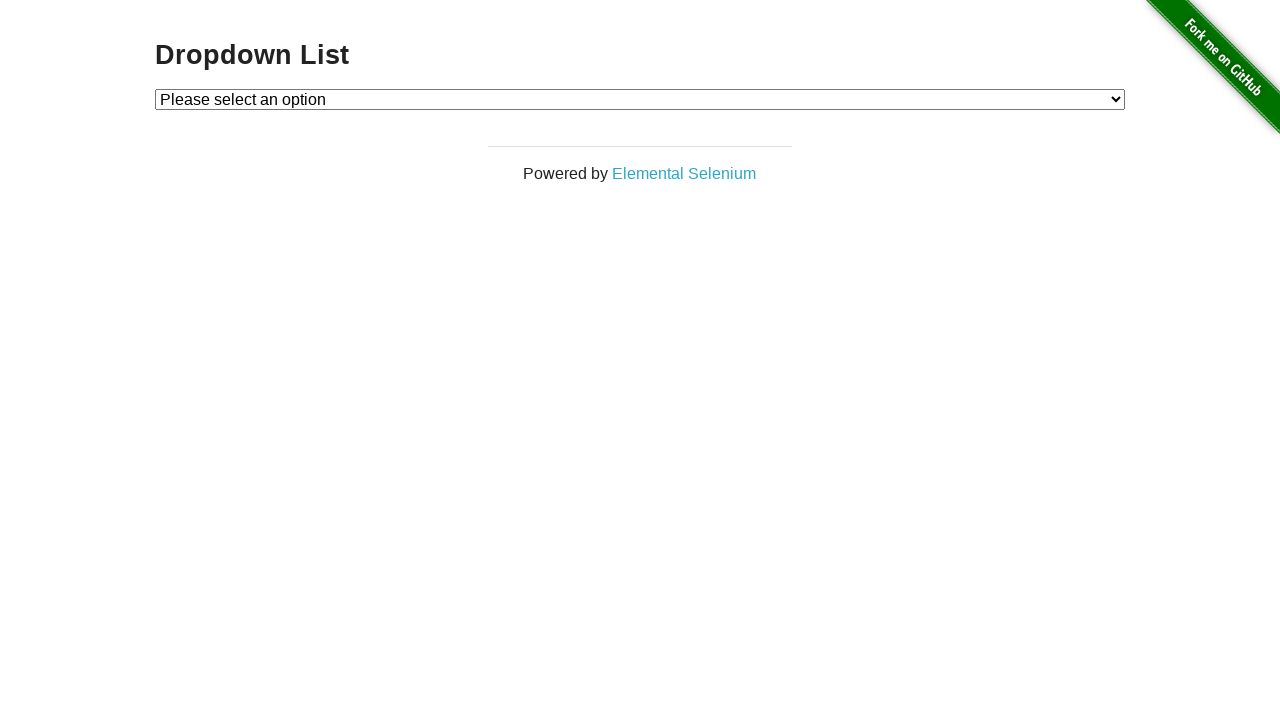

Selected option by index 1 on select#dropdown
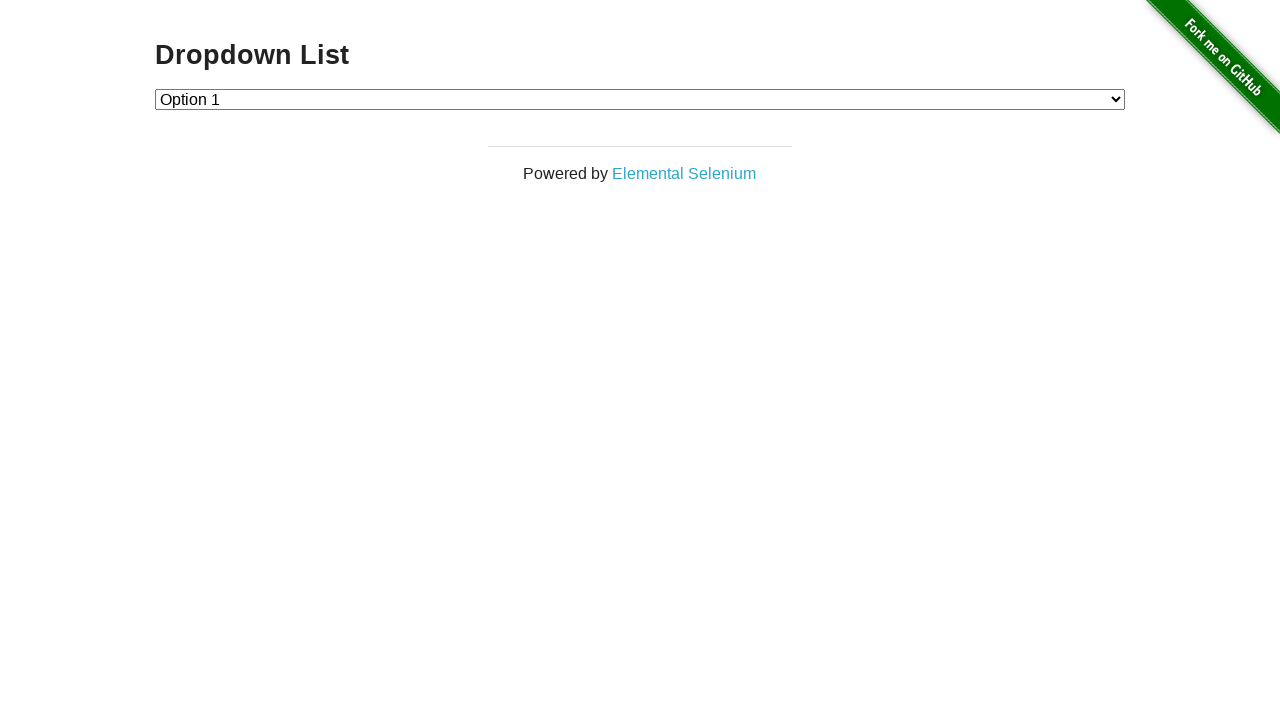

Selected option by value '2' on select#dropdown
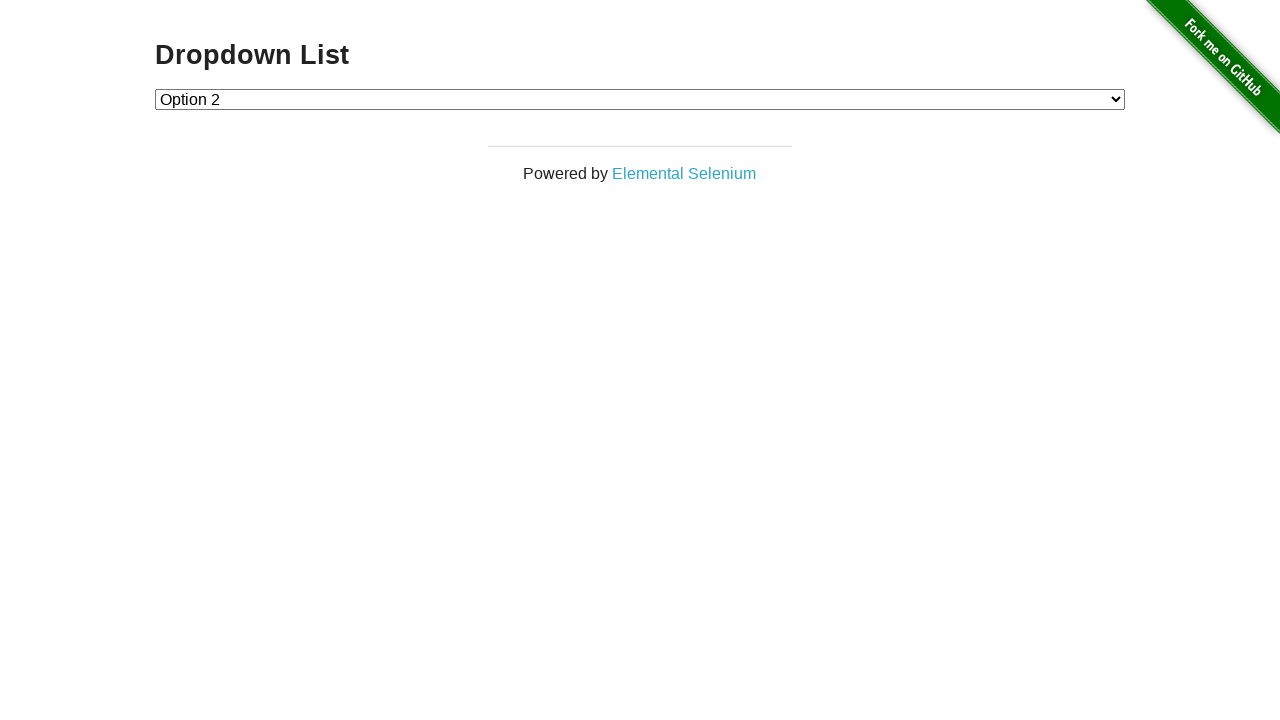

Selected option by visible text 'Option 1' on select#dropdown
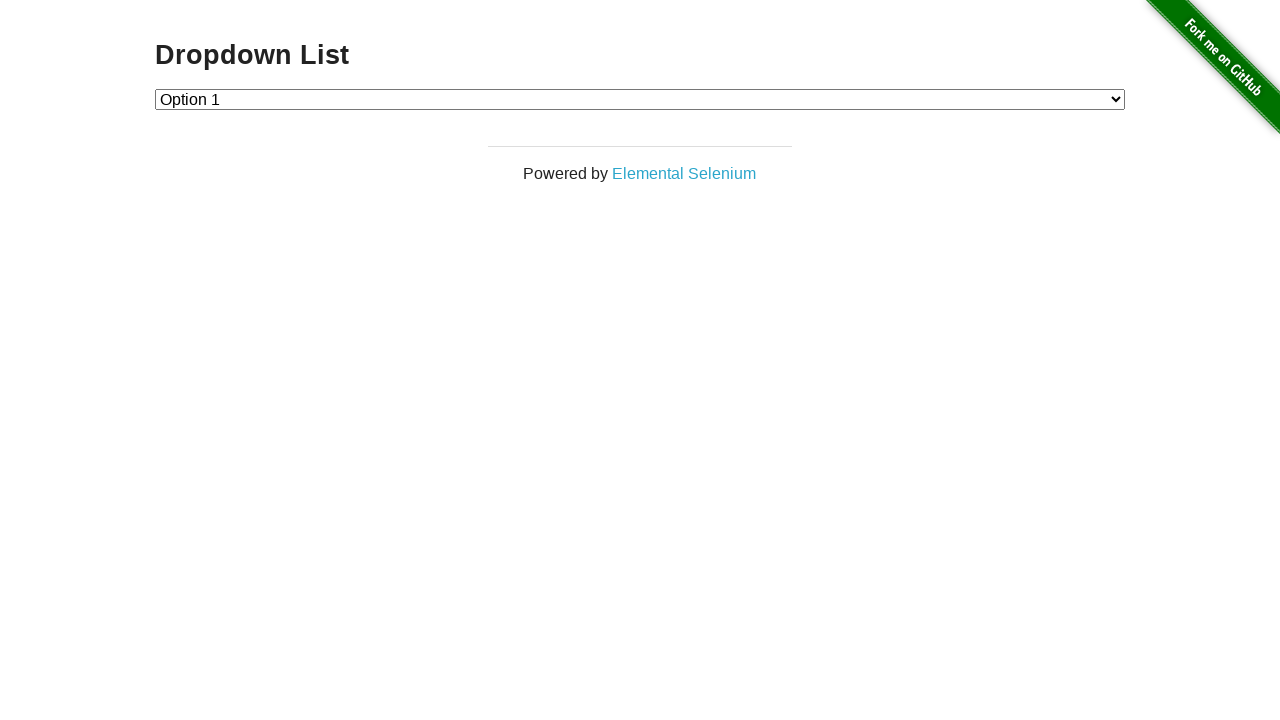

Retrieved all dropdown options
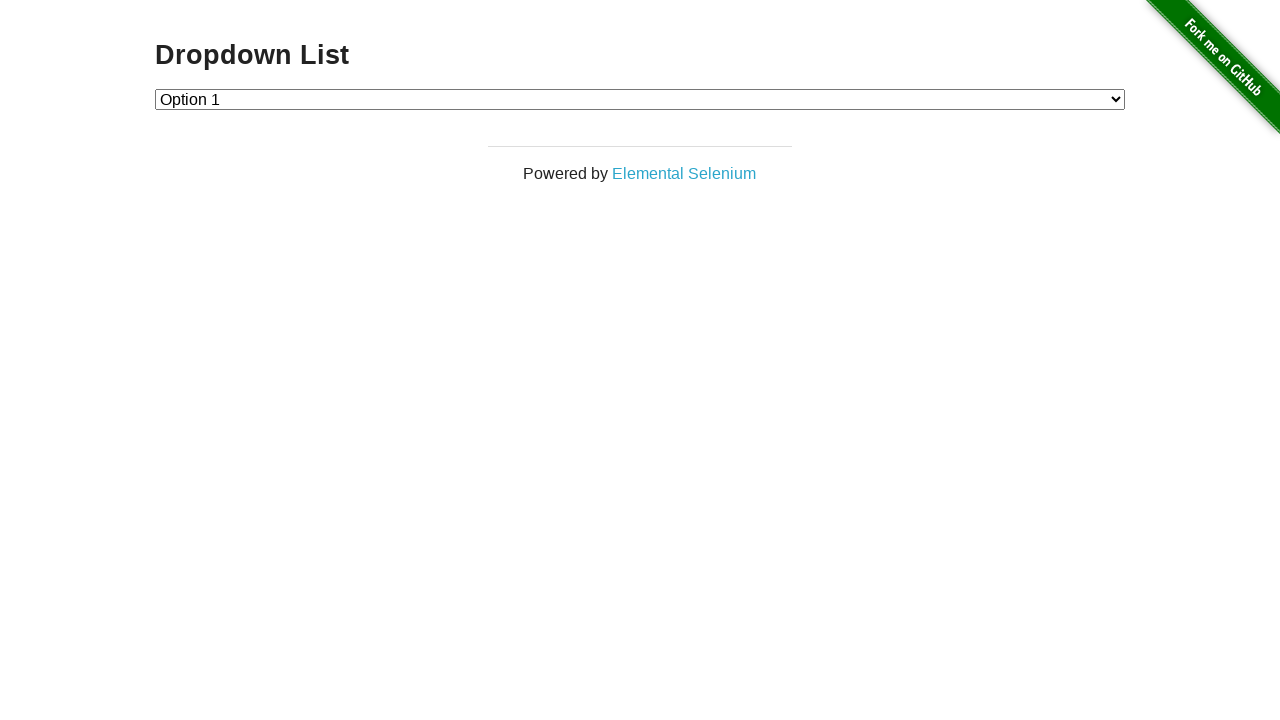

Verified dropdown contains 3 options
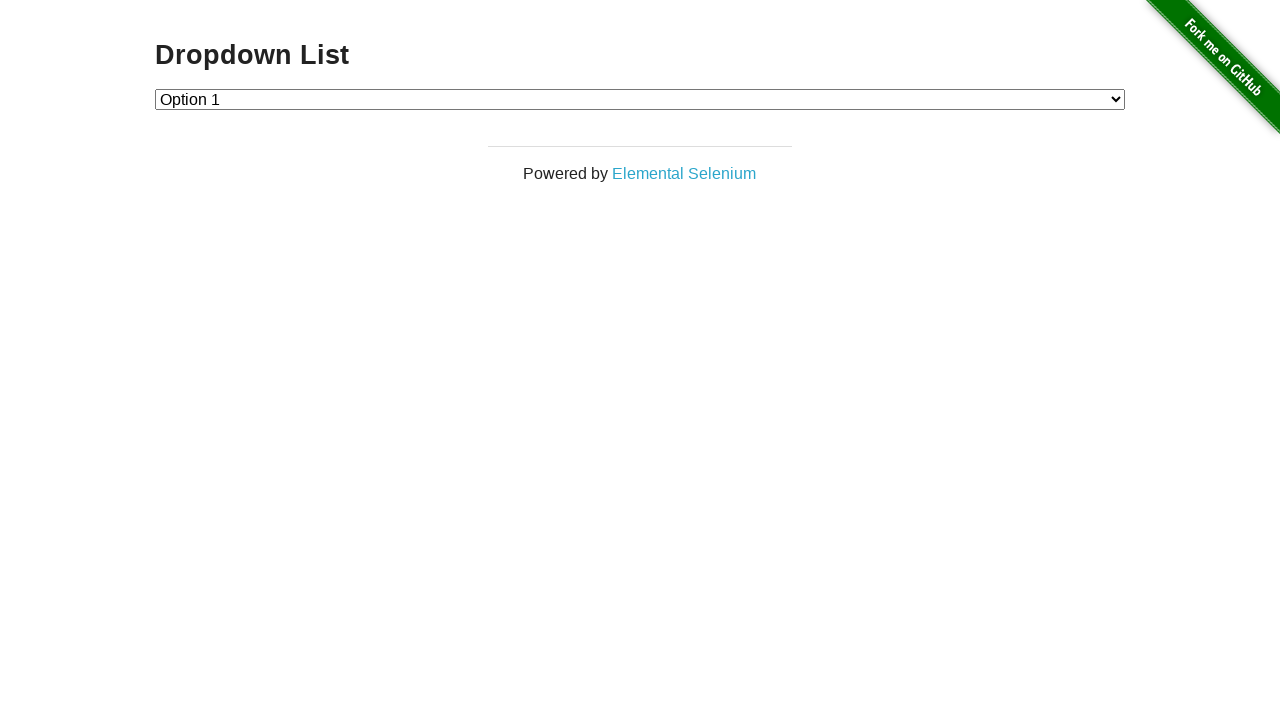

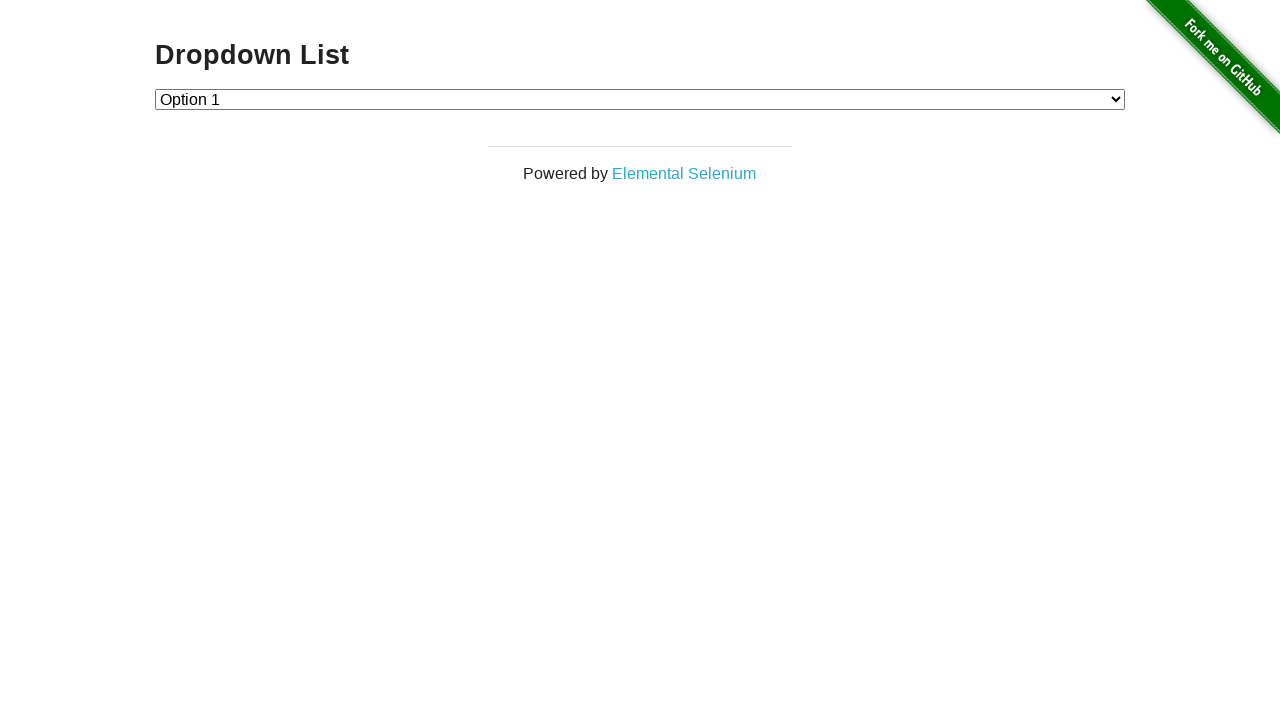